Opens the browser and navigates to the main page, verifying the page loads successfully

Starting URL: https://youthful-shirley-3dacfb.netlify.app/

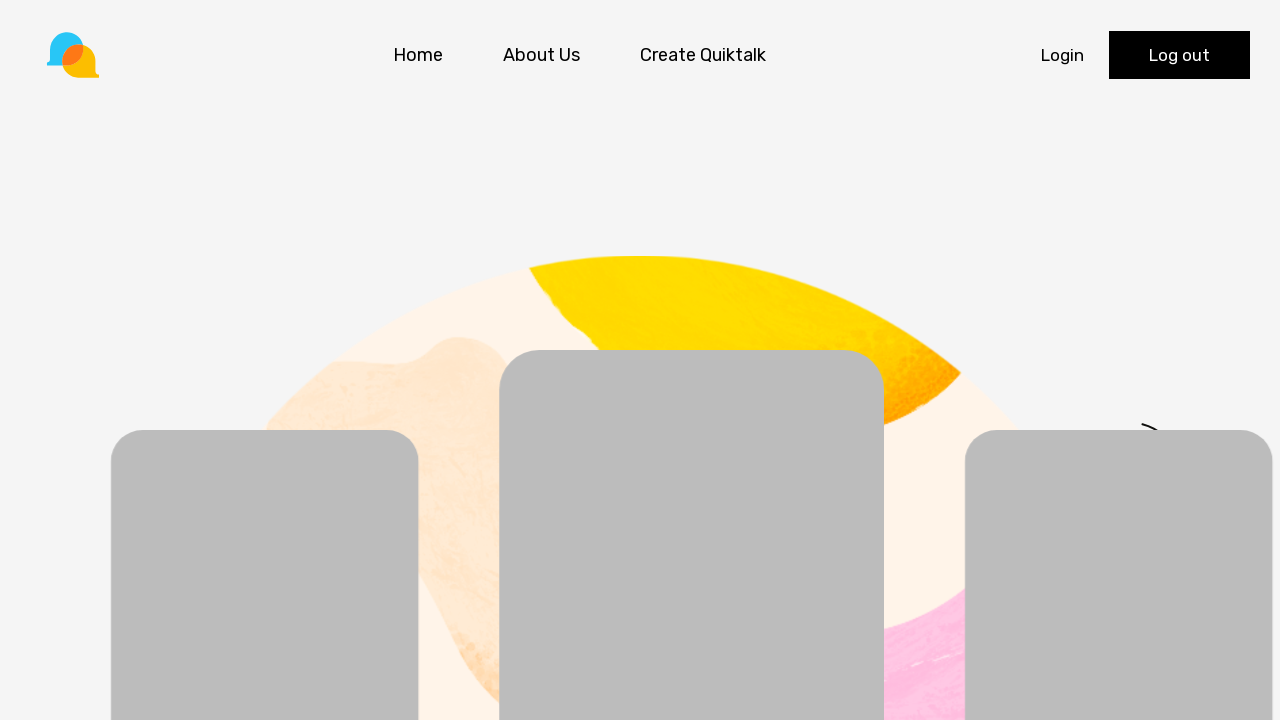

Page DOM content loaded successfully
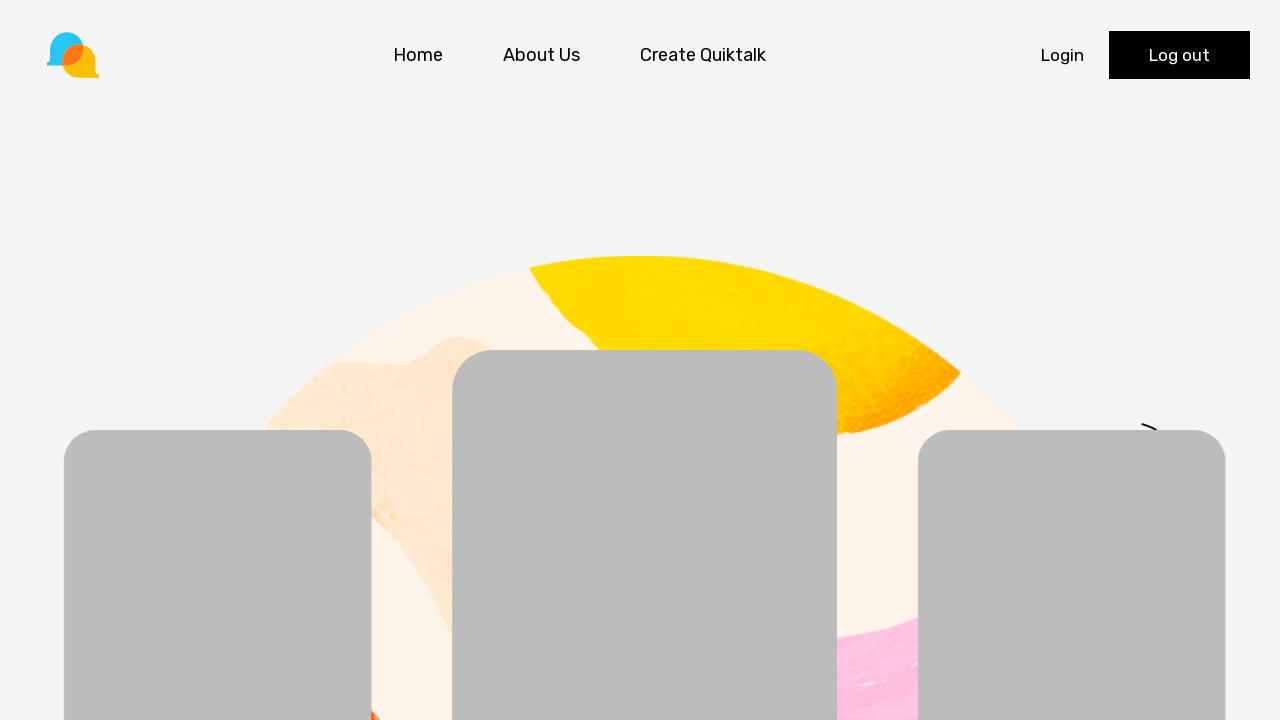

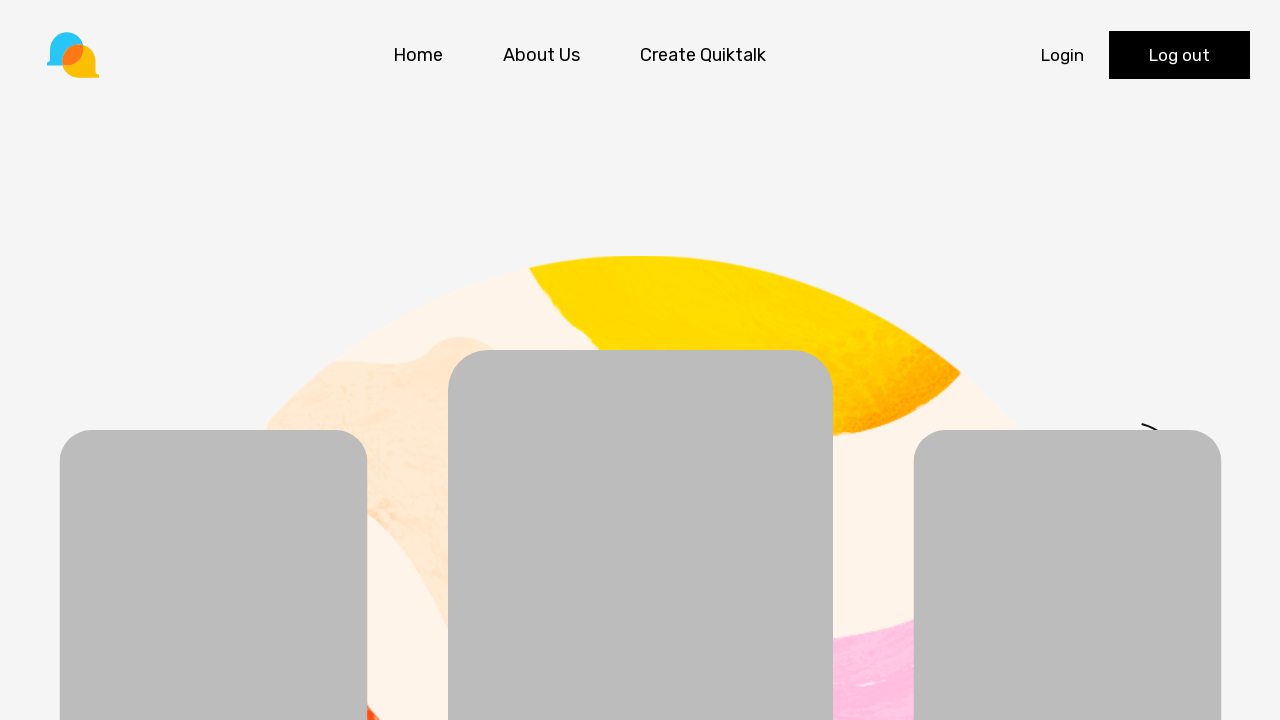